Tests JavaScript alert dismissal functionality by clicking a button that triggers a confirm dialog, dismissing it with Cancel, and verifying the result message

Starting URL: https://testcenter.techproeducation.com/index.php?page=javascript-alerts

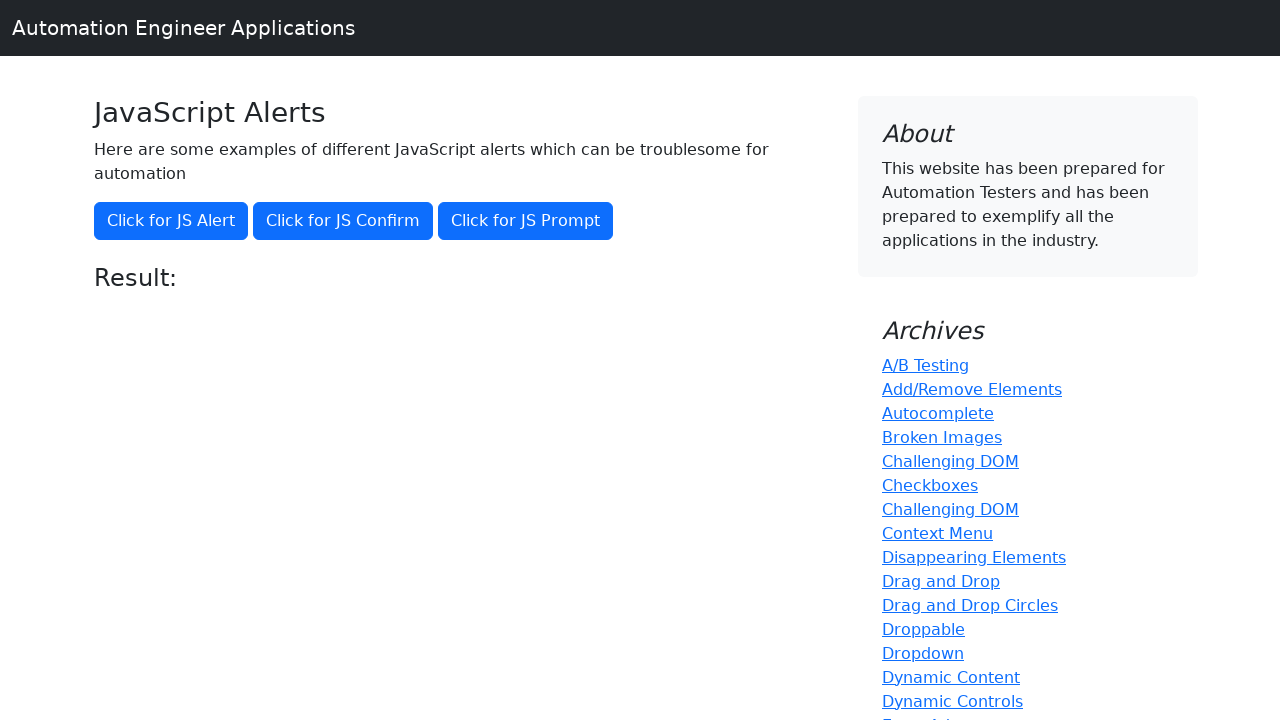

Navigated to JavaScript alerts test page
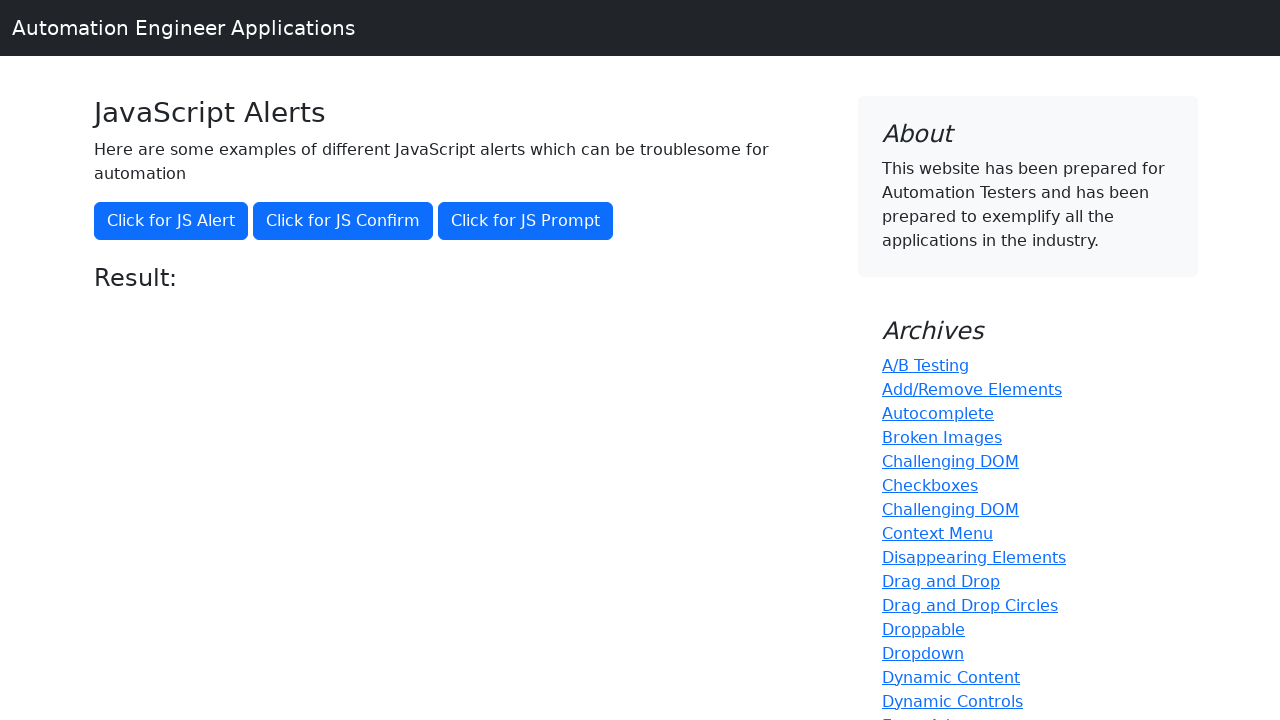

Clicked button to trigger confirm dialog at (343, 221) on xpath=//*[@onclick='jsConfirm()']
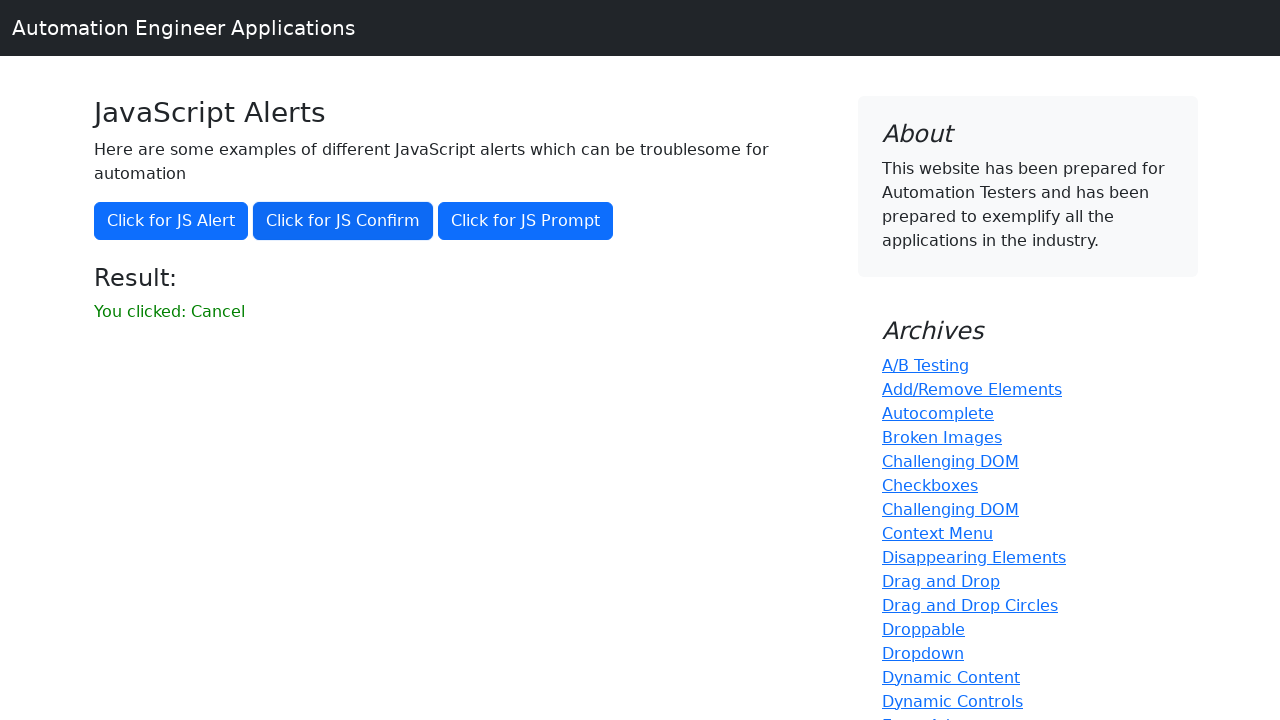

Set up dialog handler to dismiss alert with Cancel
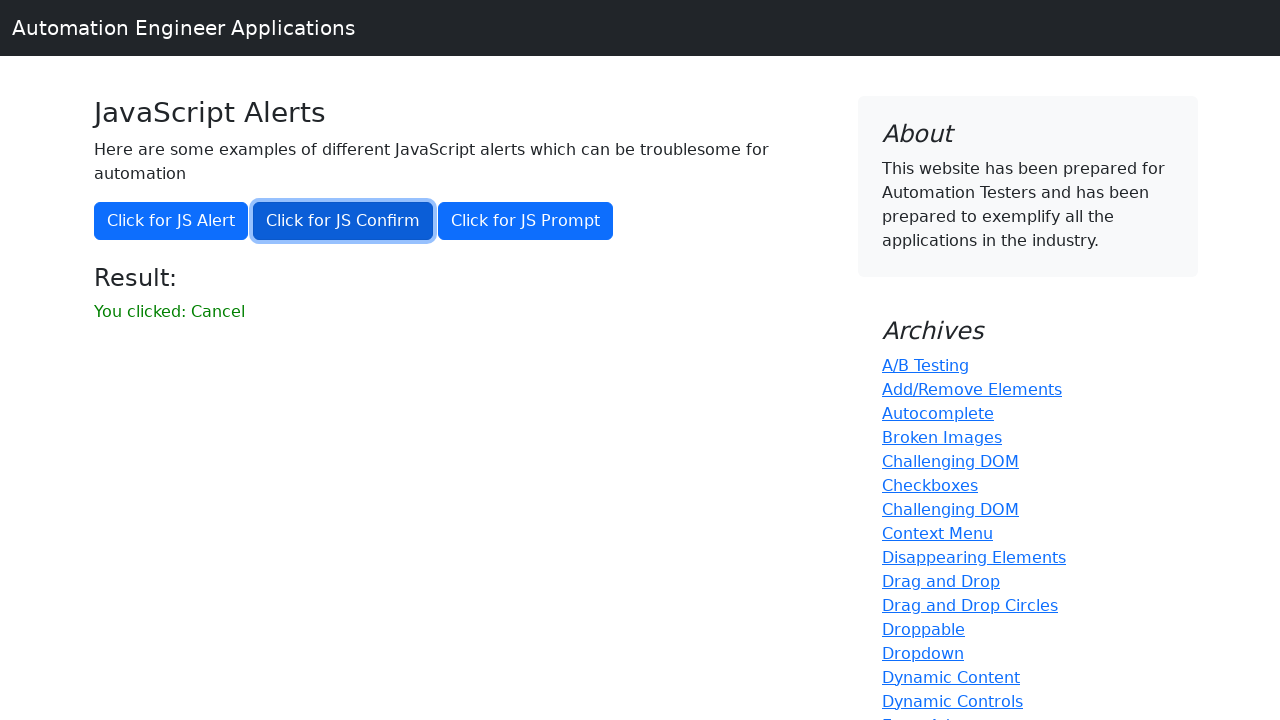

Waited for result message to update
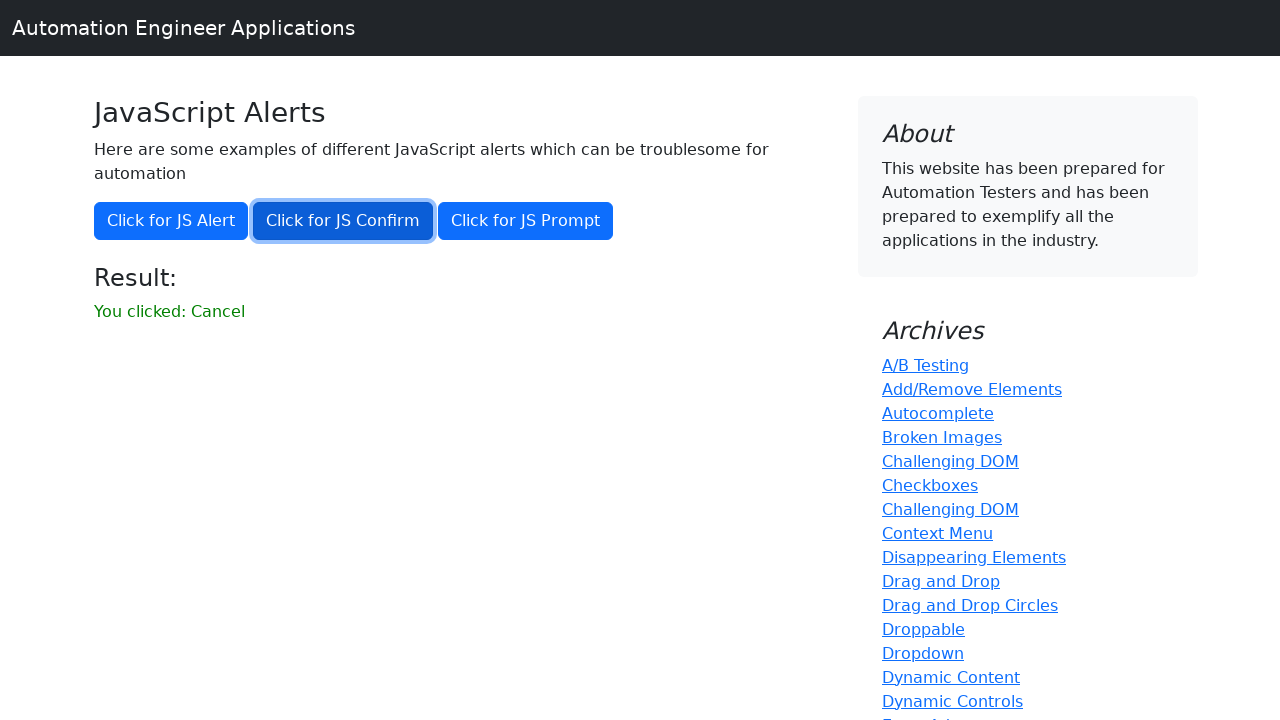

Retrieved result message text
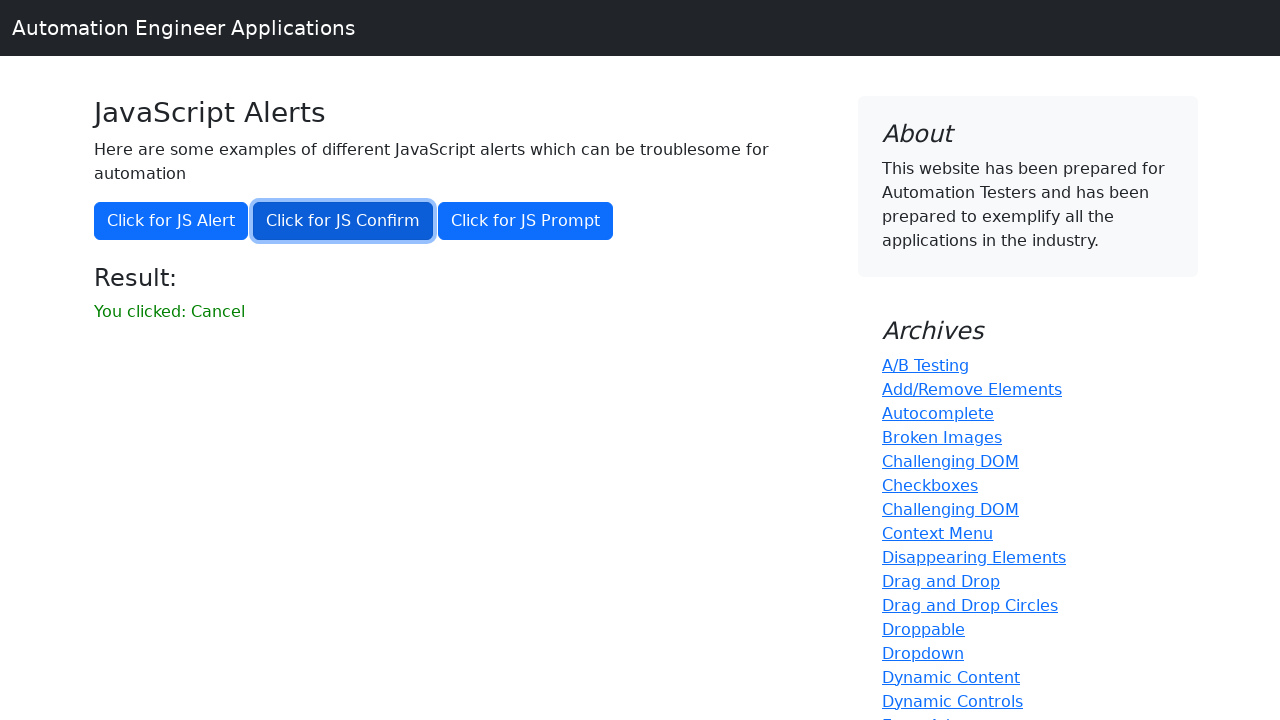

Verified that result message equals 'You clicked: Cancel'
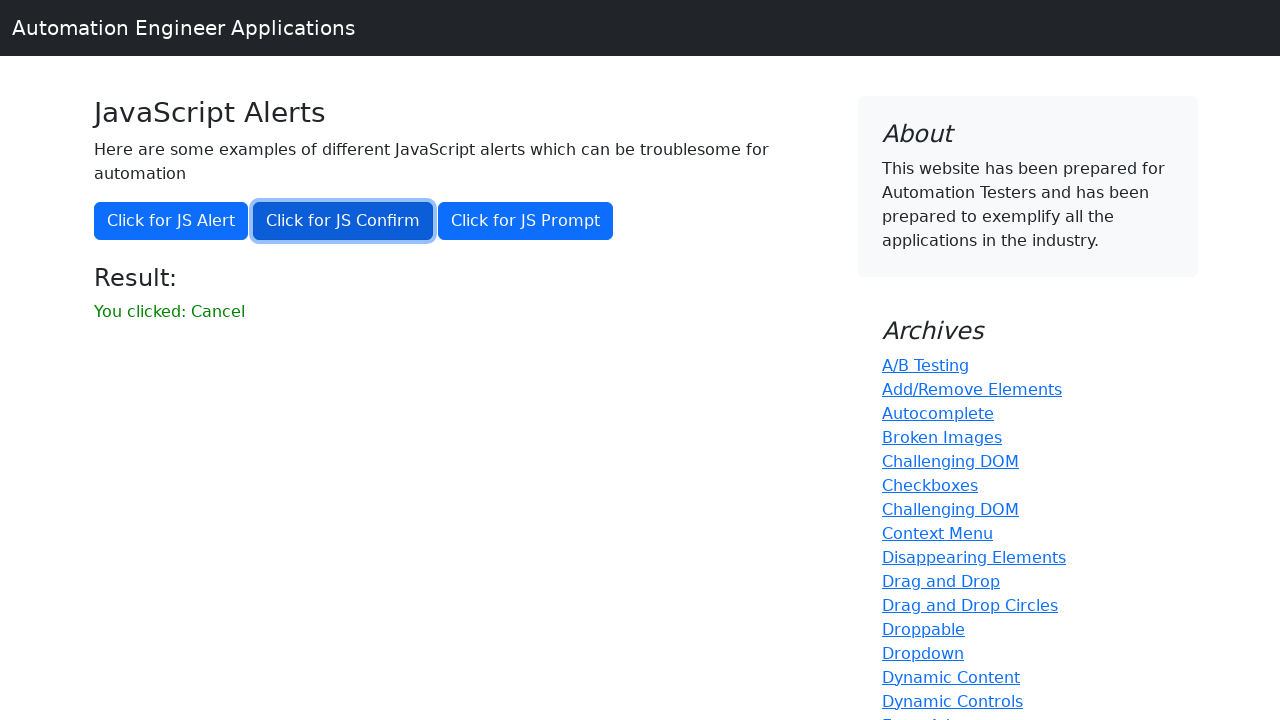

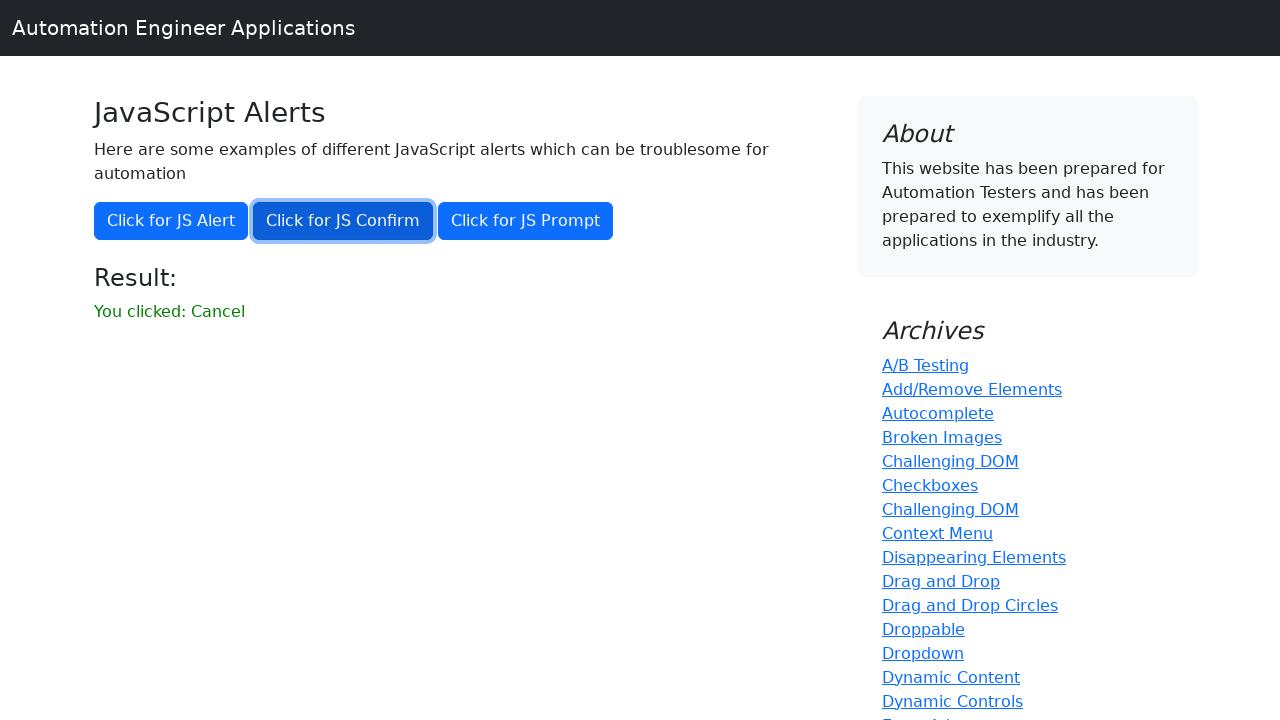